Tests drag and drop functionality by dragging a source element and dropping it onto a target element on the jQuery UI demo page

Starting URL: https://jqueryui.com/resources/demos/droppable/default.html

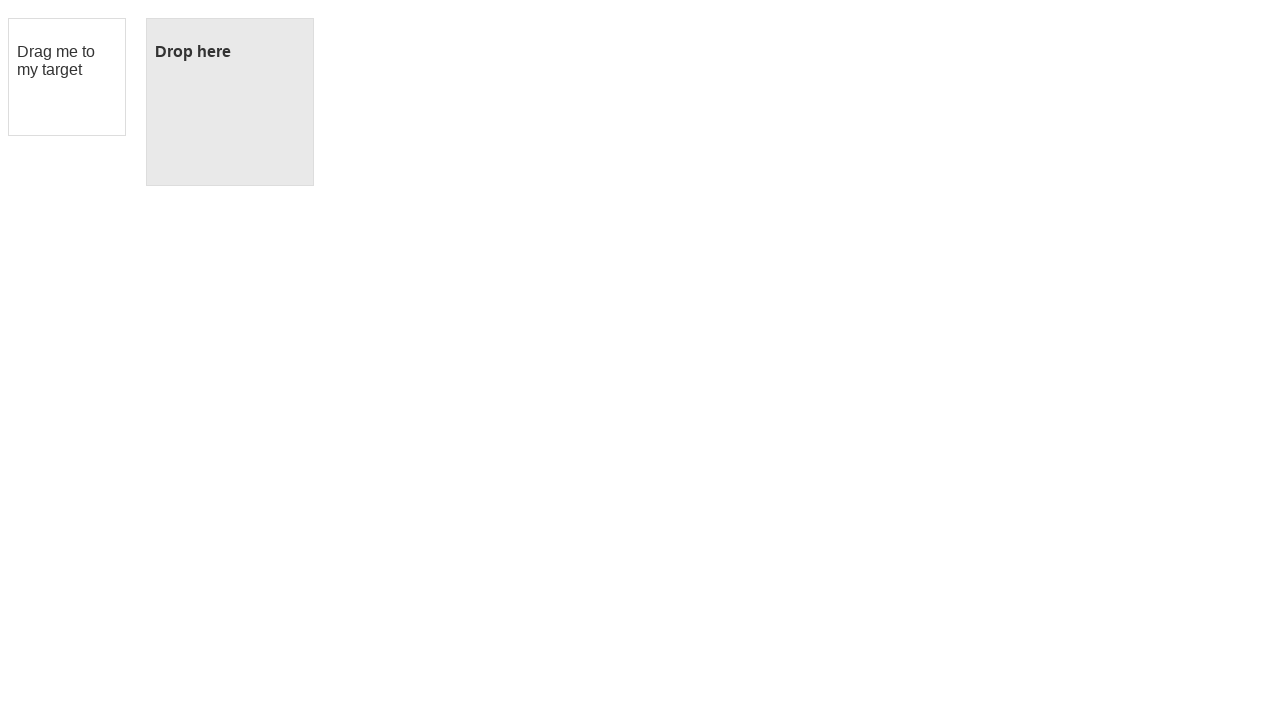

Located the draggable source element
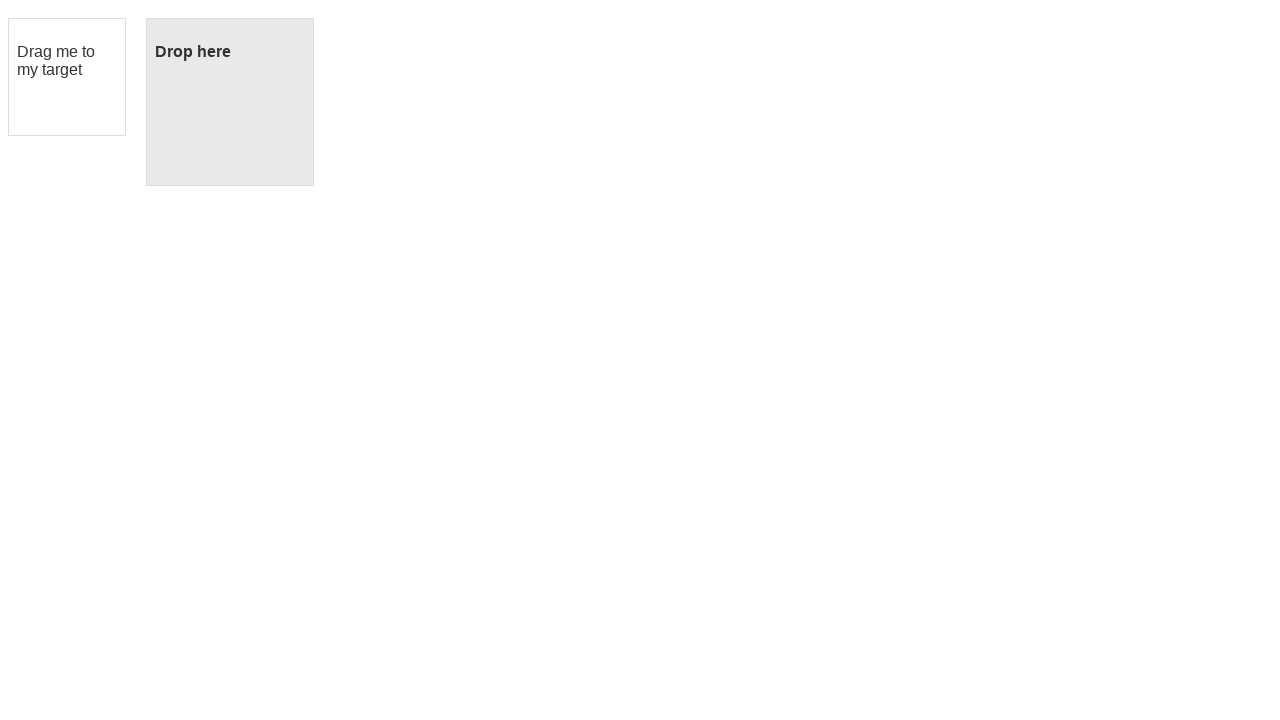

Located the droppable target element
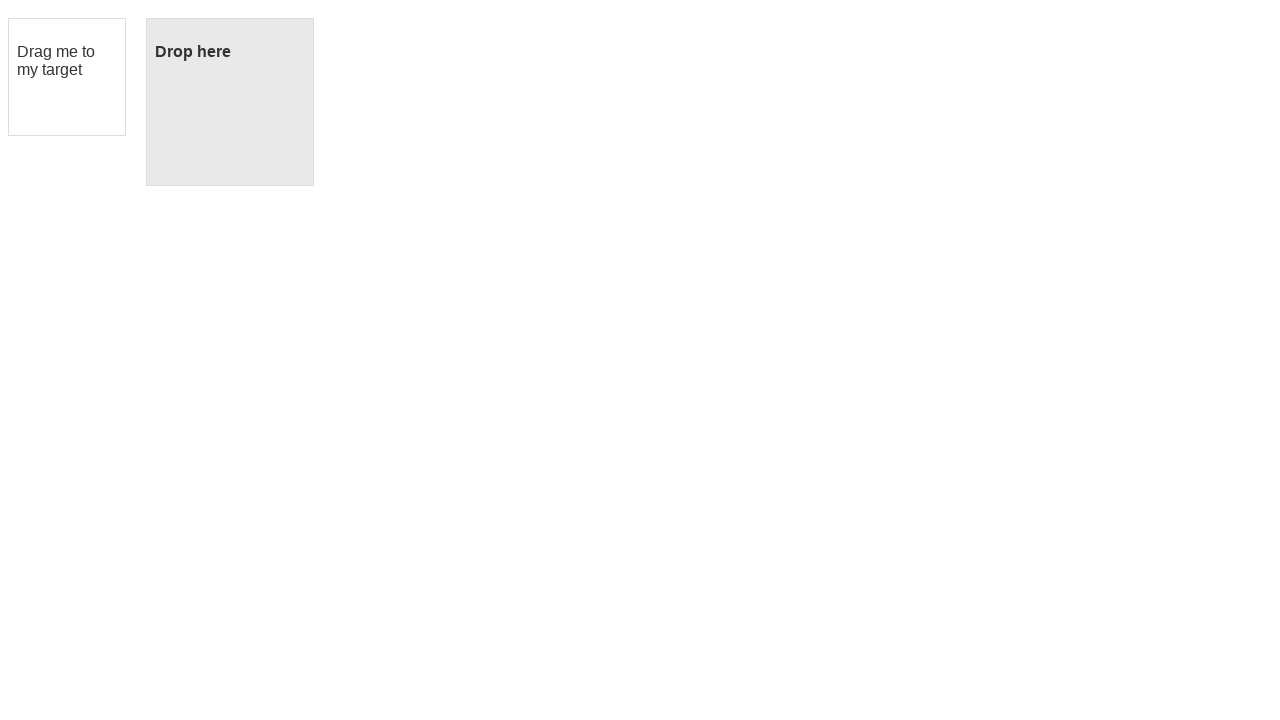

Dragged source element onto target element at (230, 102)
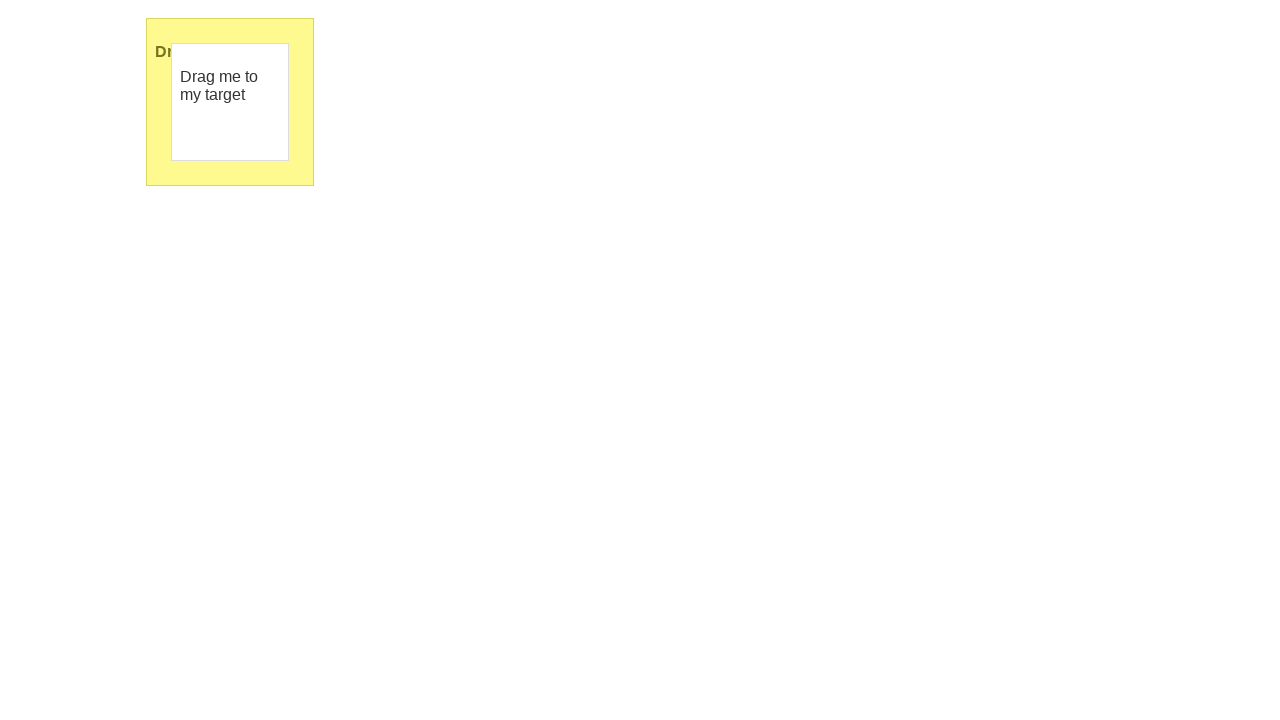

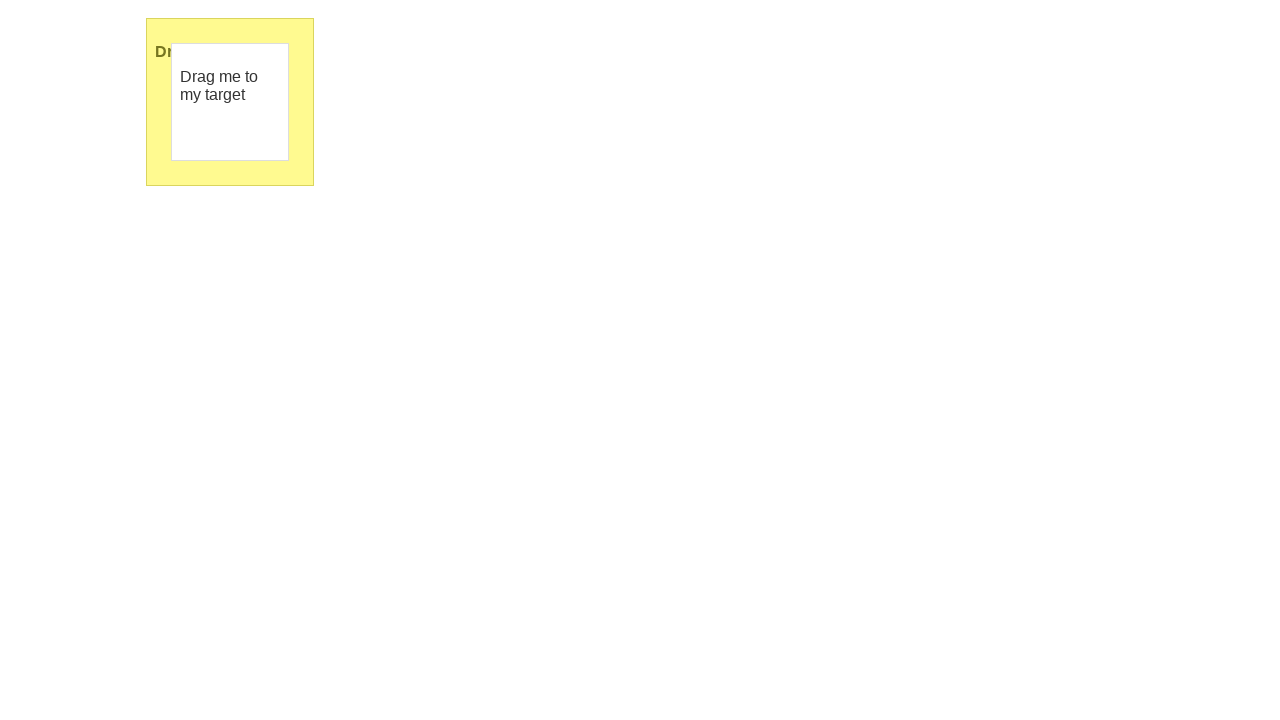